Tests drag and drop functionality by dragging an element from source to target location within an iframe

Starting URL: https://jqueryui.com/droppable/

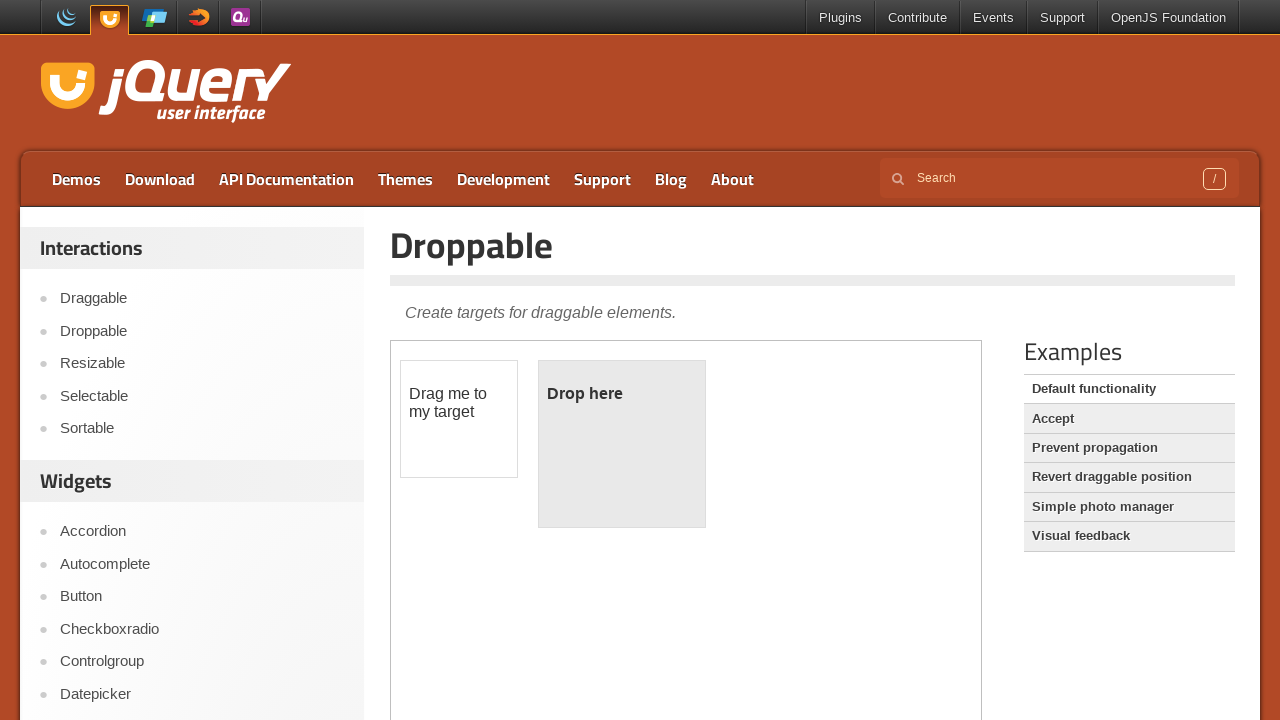

Located the iframe containing drag and drop demo
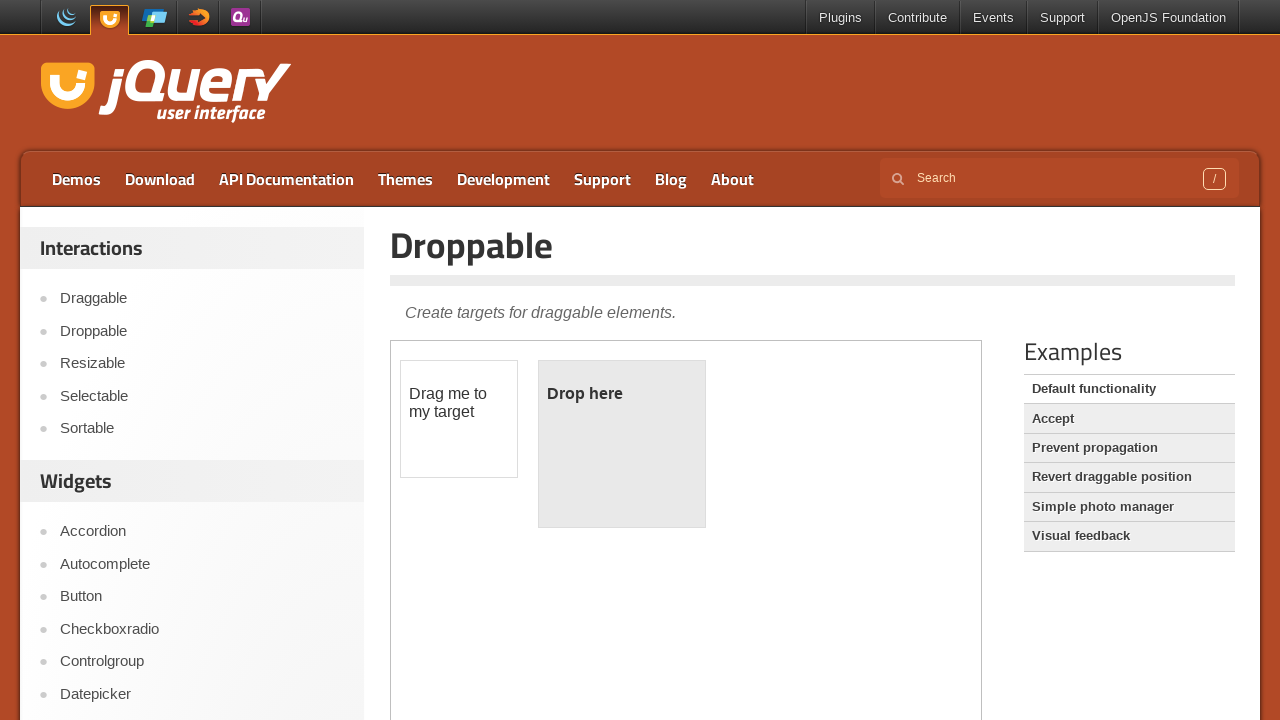

Located the draggable source element
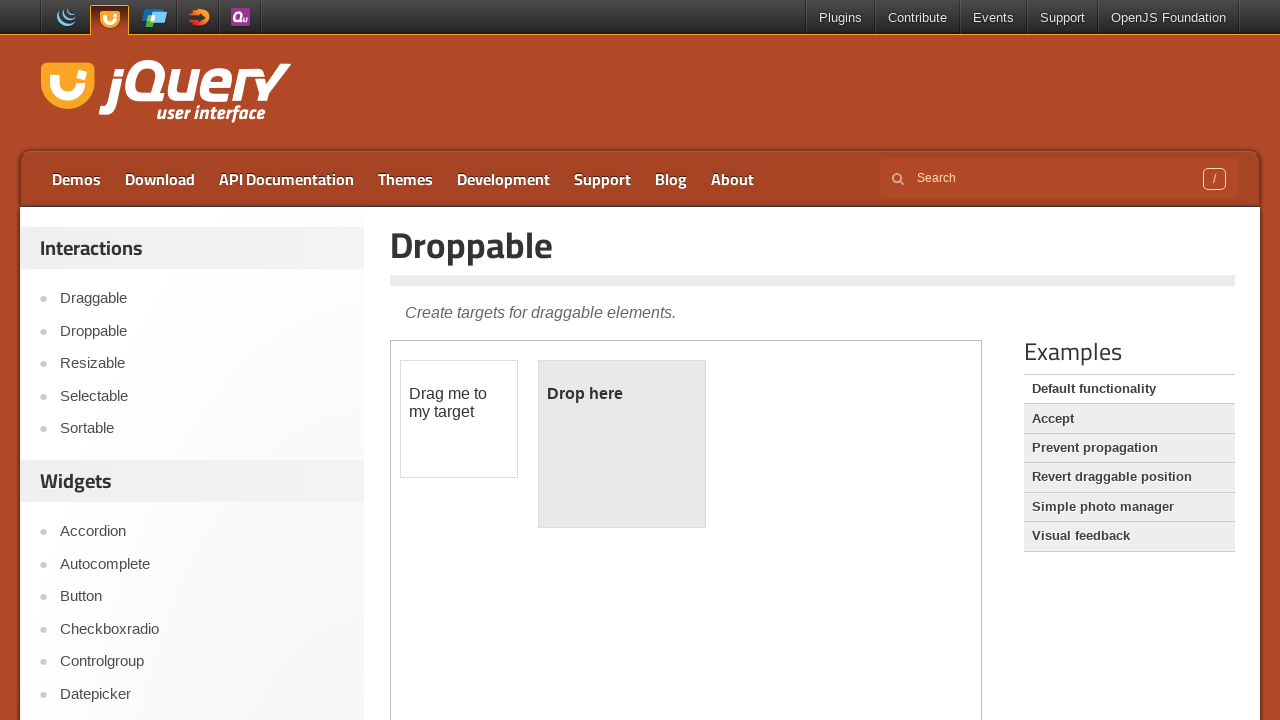

Located the droppable target element
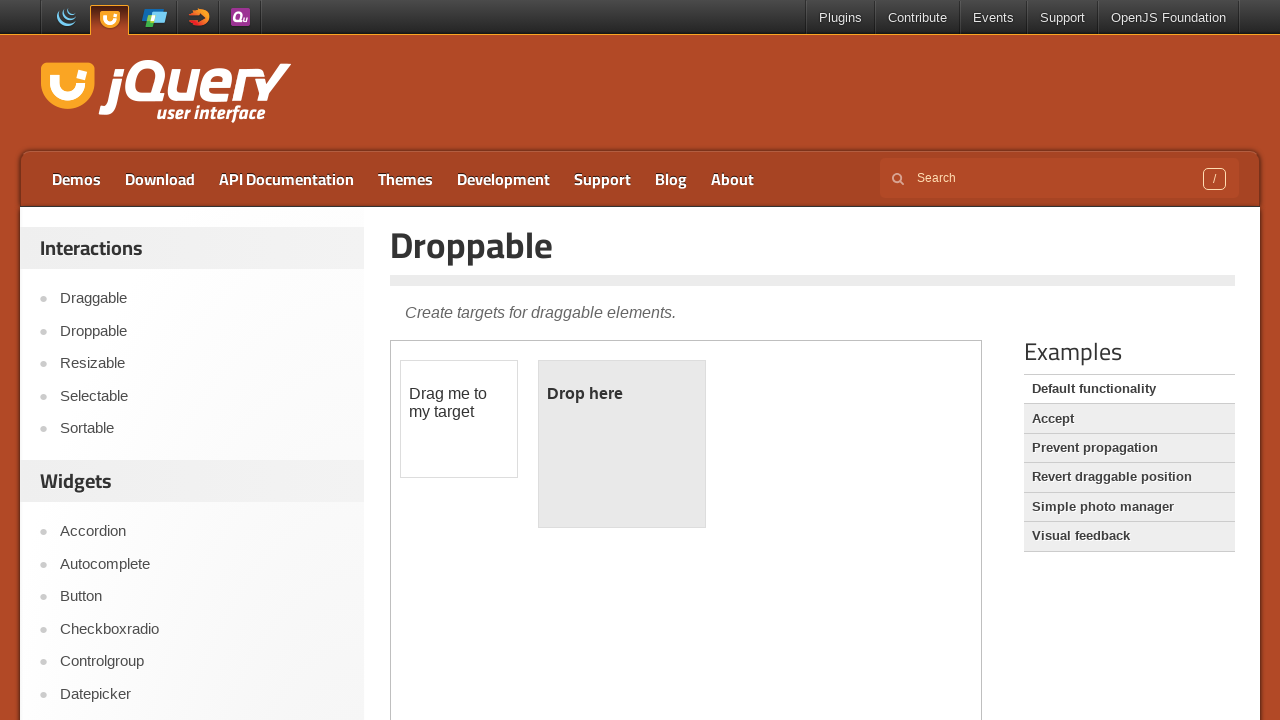

Dragged the source element to the target location at (622, 444)
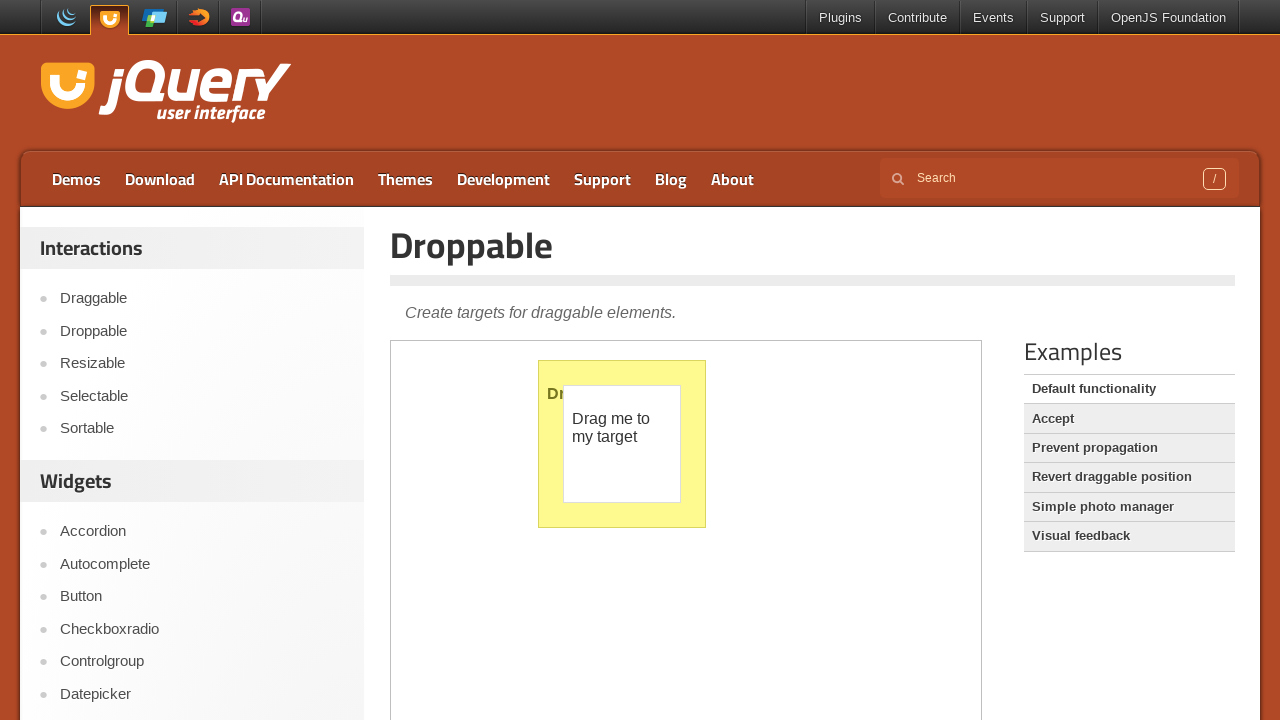

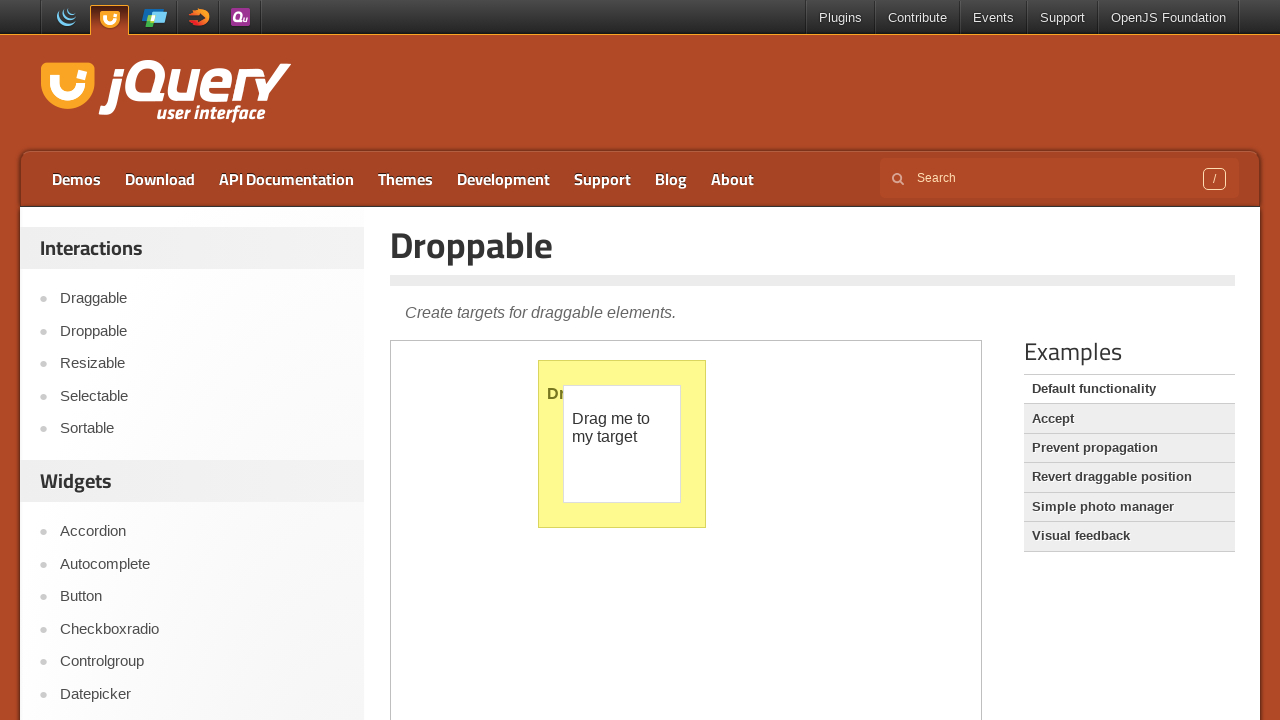